Tests window handling by navigating to Salesforce login page and clicking the privacy policy link, which opens a new window. The test verifies the window count changes after clicking the link.

Starting URL: https://login.salesforce.com/

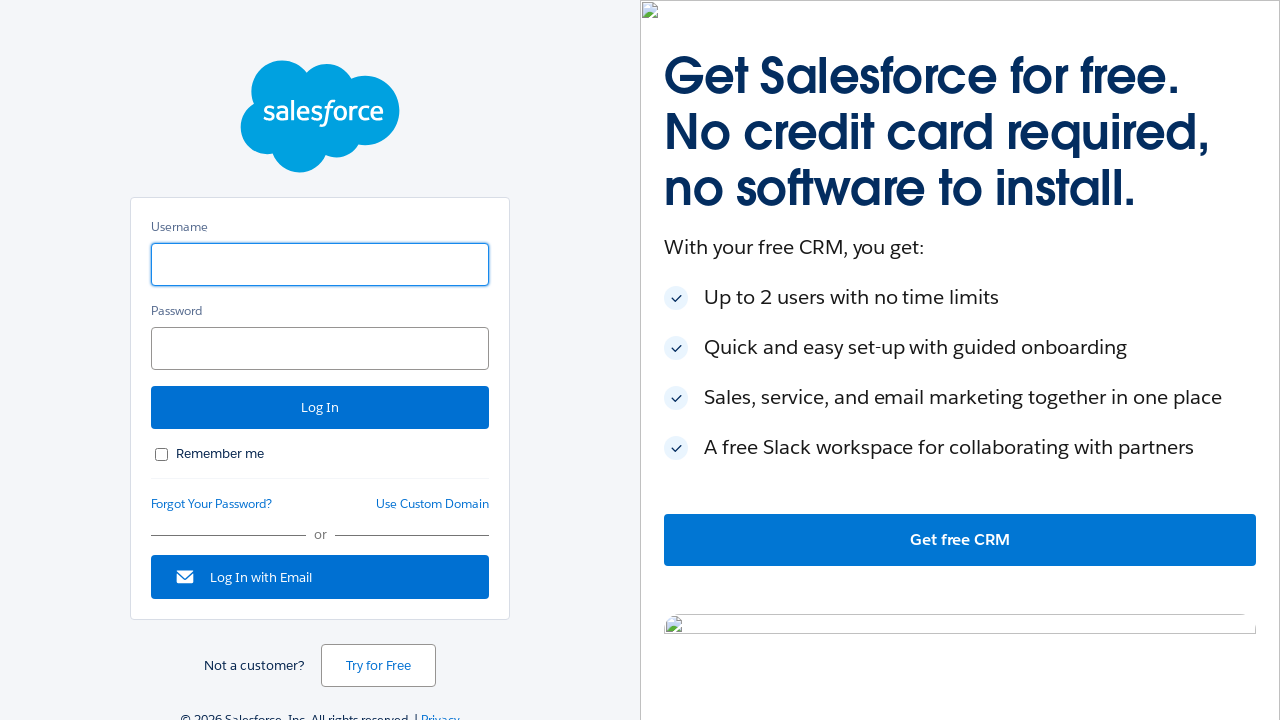

Waited for page to load with networkidle state
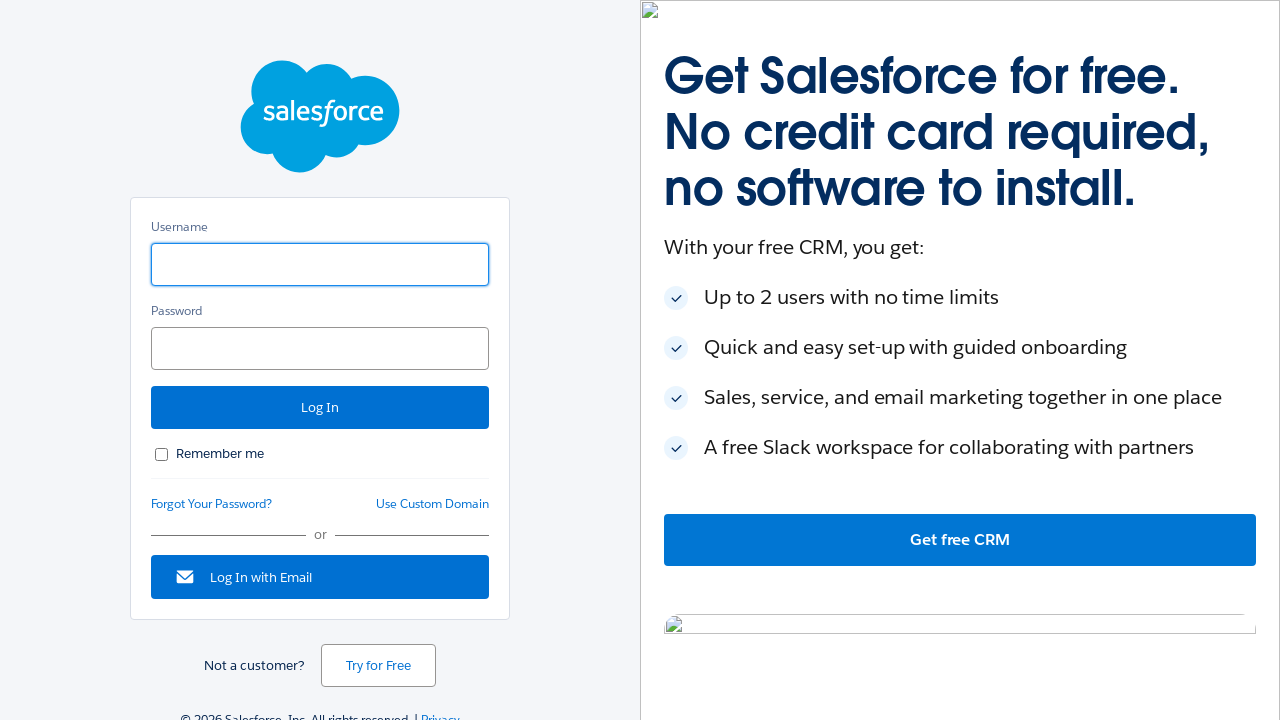

Captured initial page count: 1 window(s)
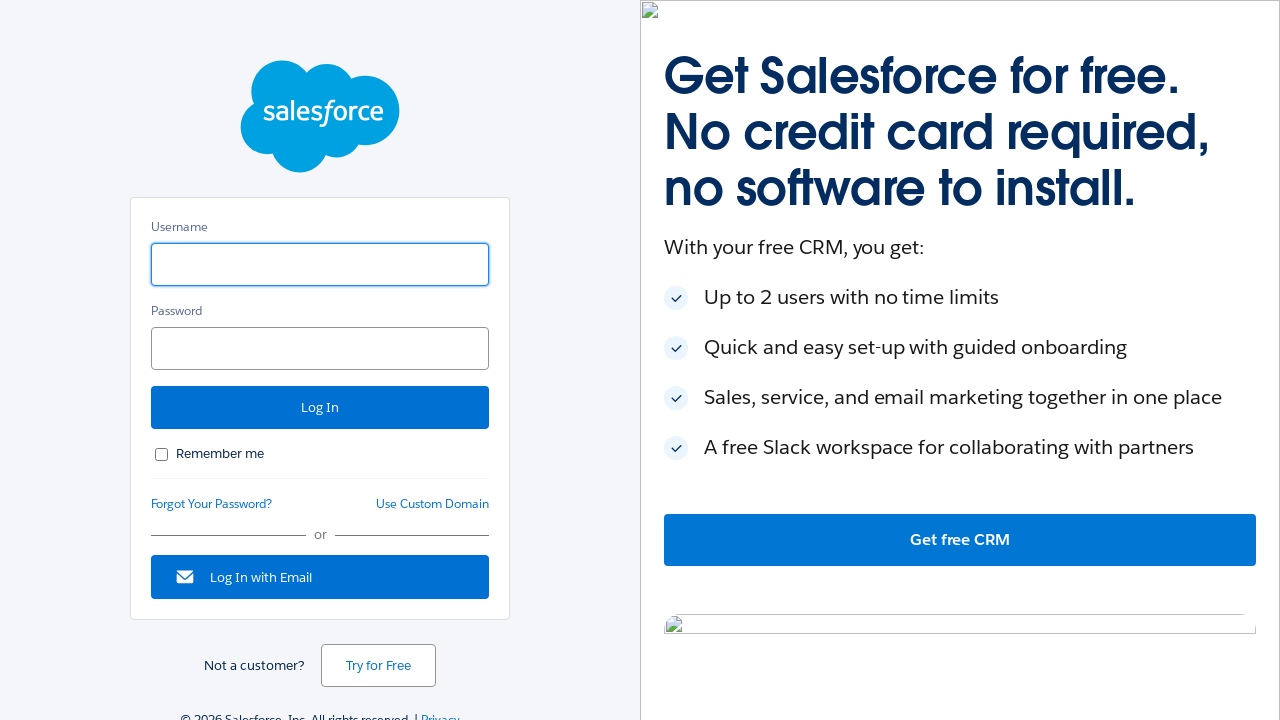

Clicked privacy policy link at (440, 712) on a#privacy-link
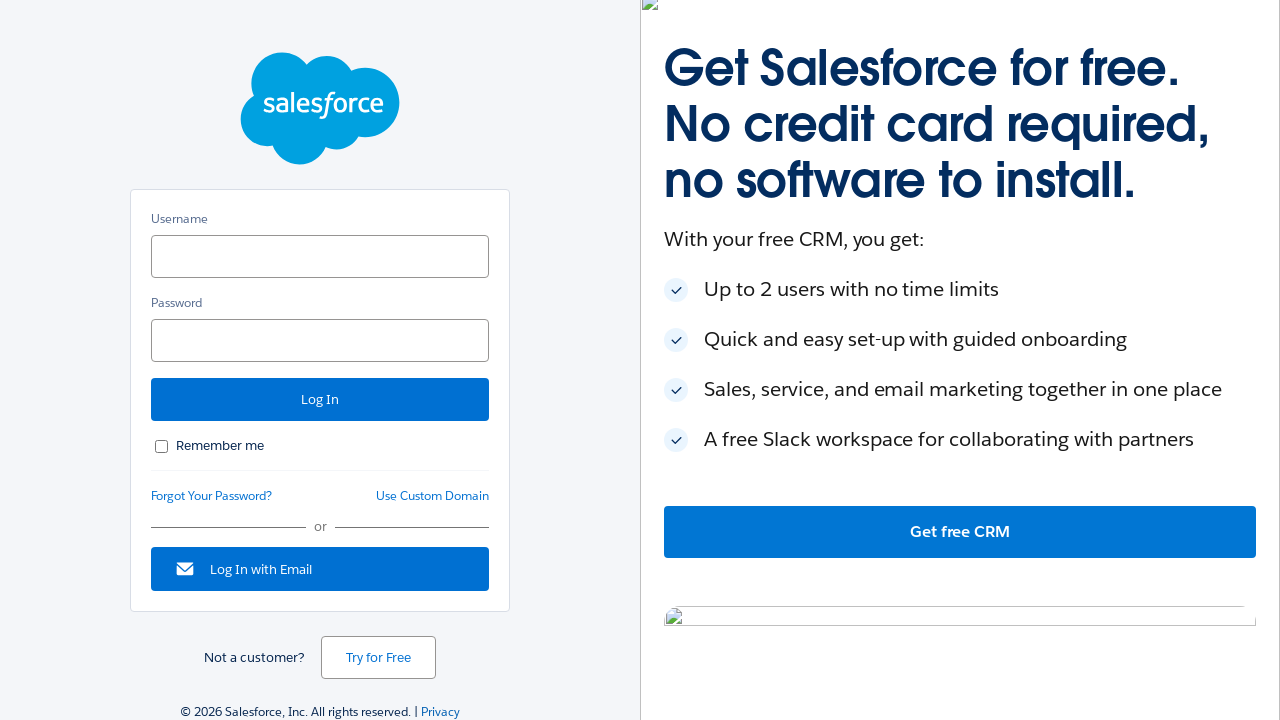

Waited 2 seconds for new window to open
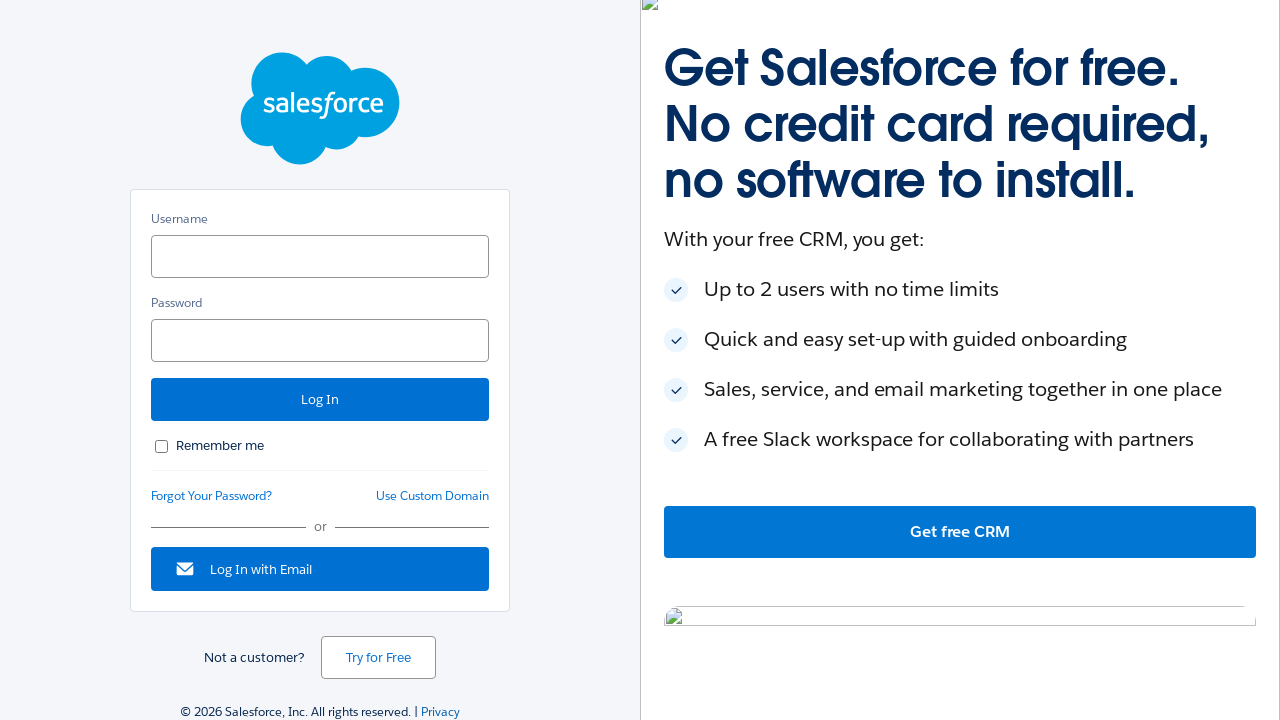

Verified new window opened: 2 window(s) now open (was 1)
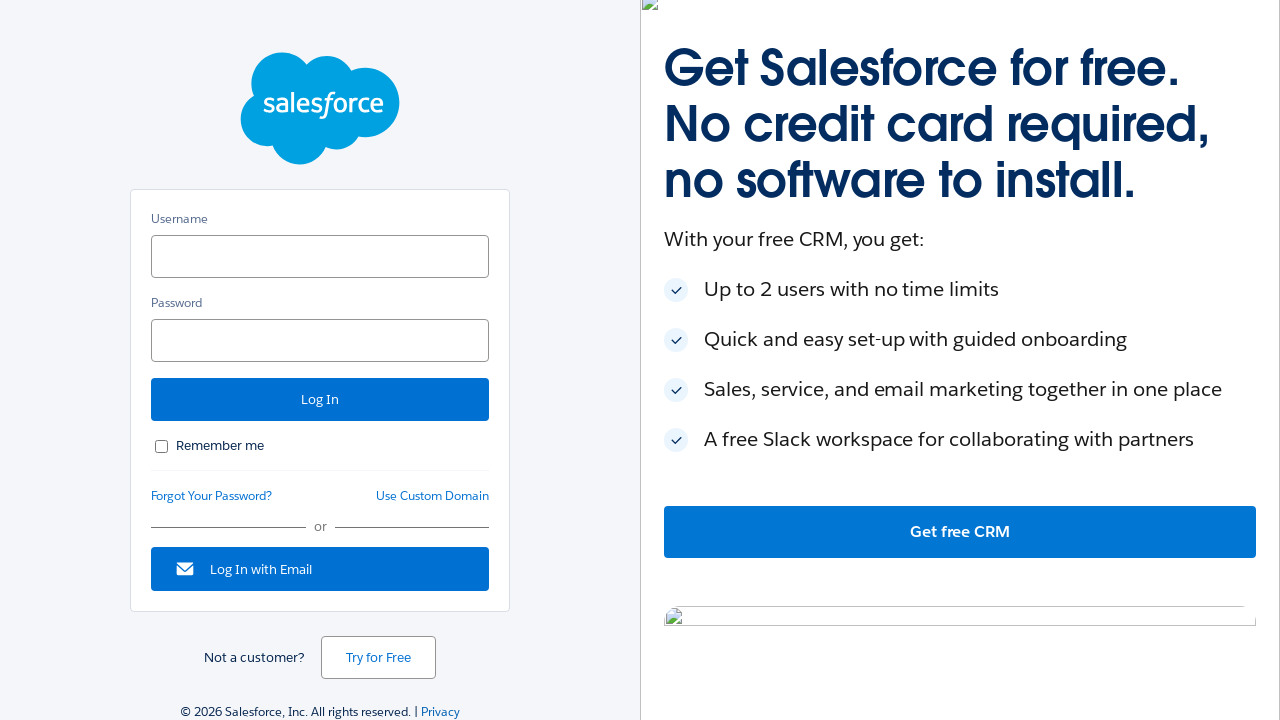

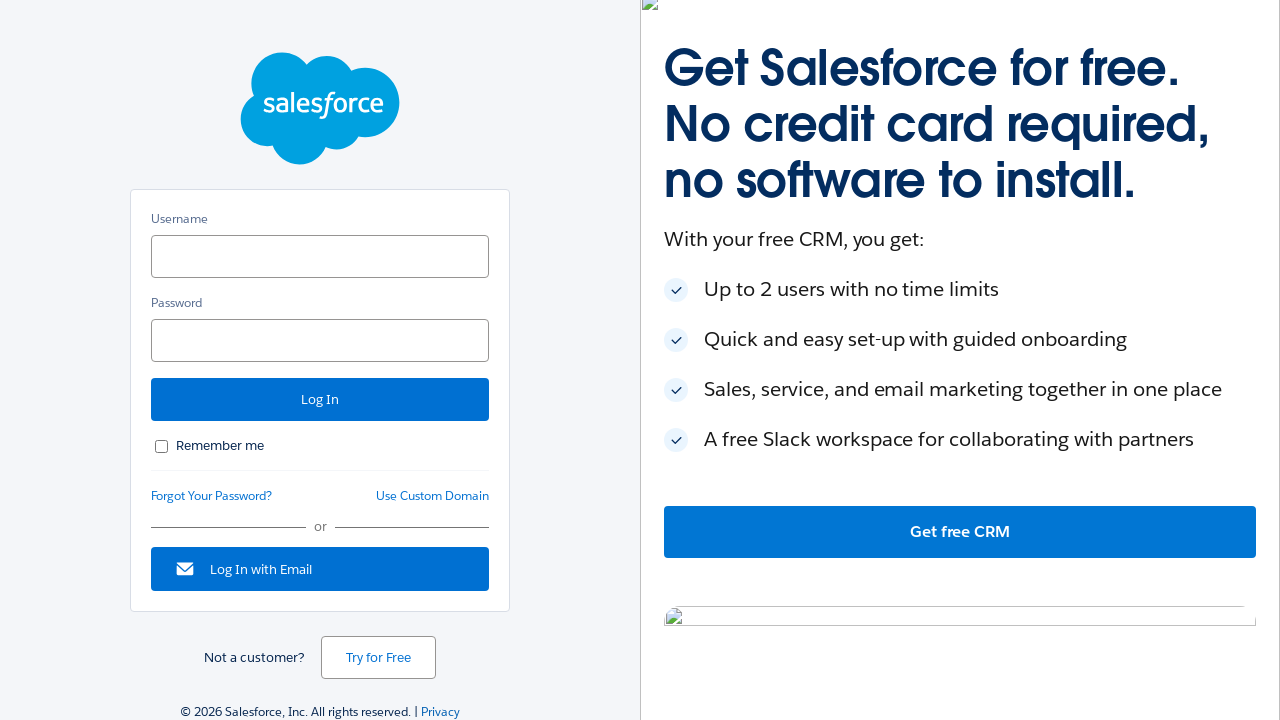